Tests the second date picker by clicking the input field and selecting the 19th day from the calendar

Starting URL: https://demo.automationtesting.in/Datepicker.html

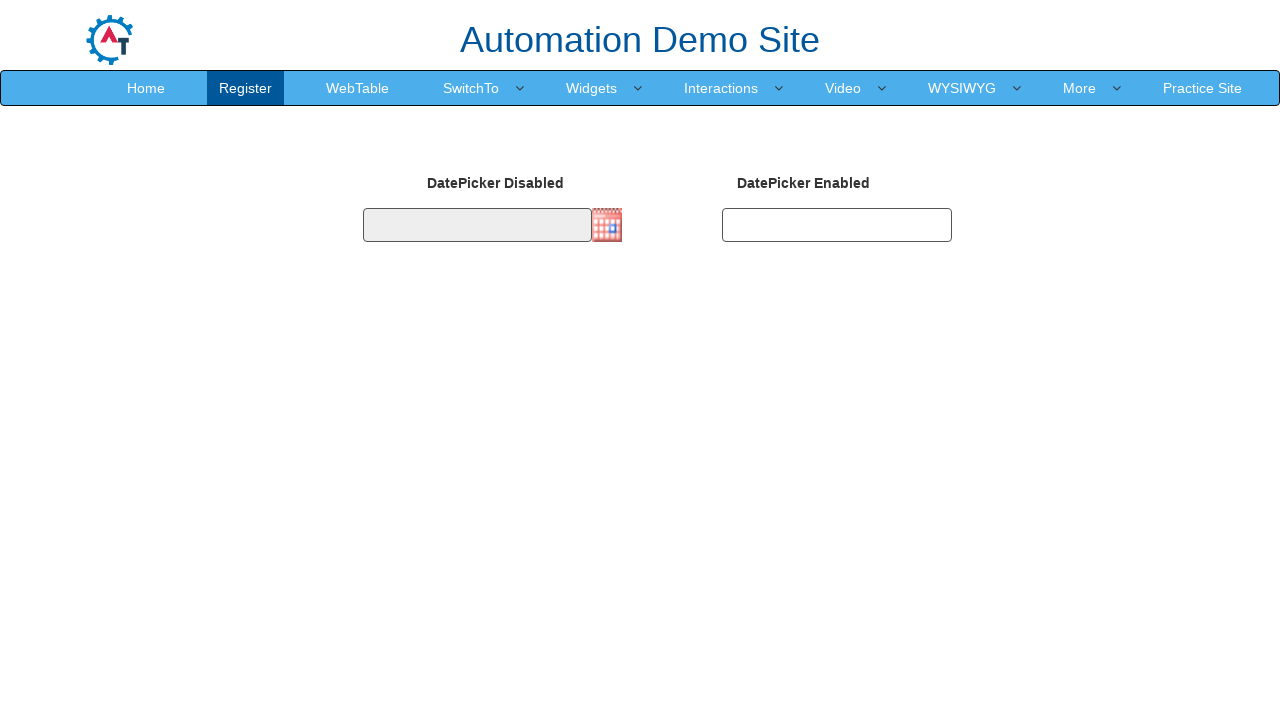

Navigated to date picker demo page
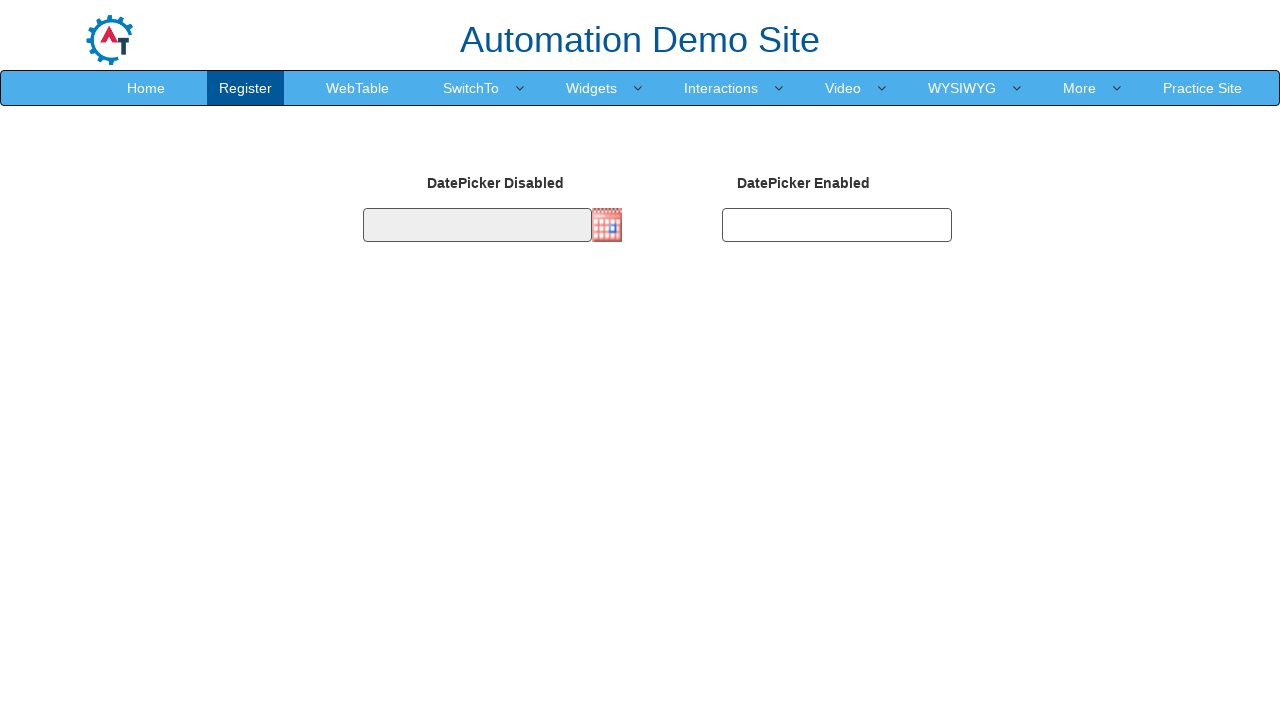

Clicked the second date picker input field to open calendar at (837, 225) on #datepicker2
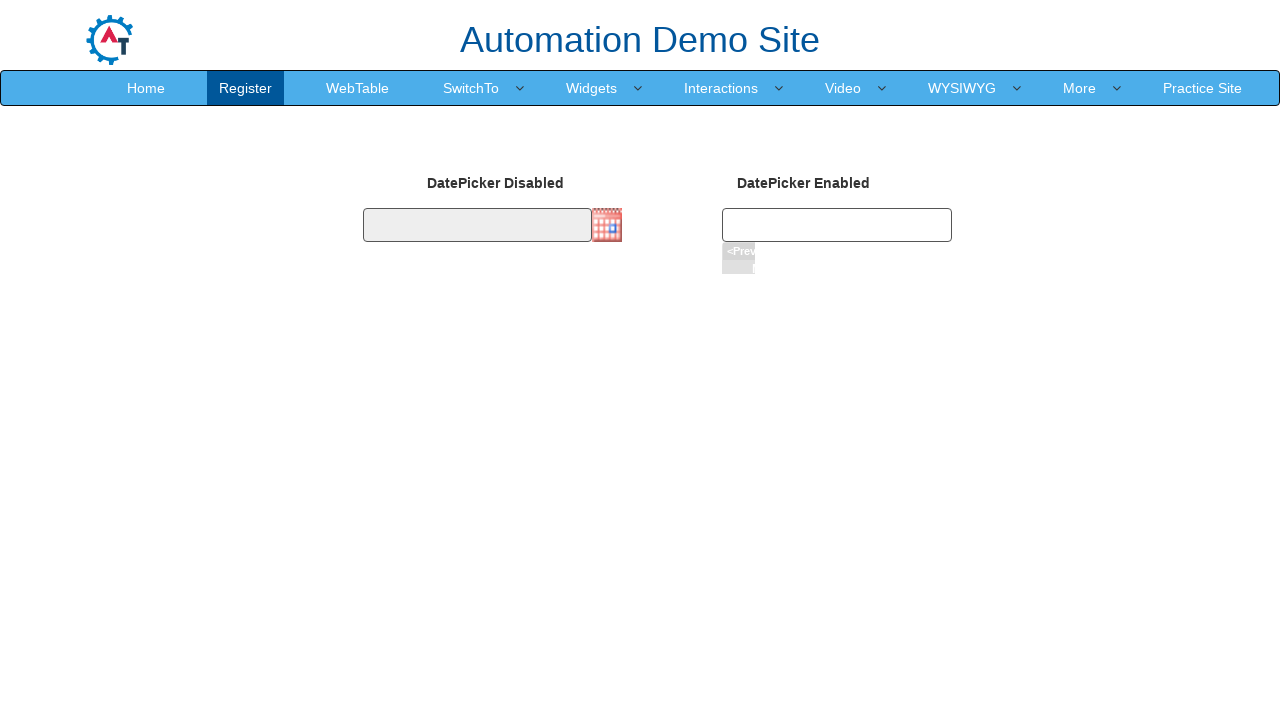

Calendar appeared with date options
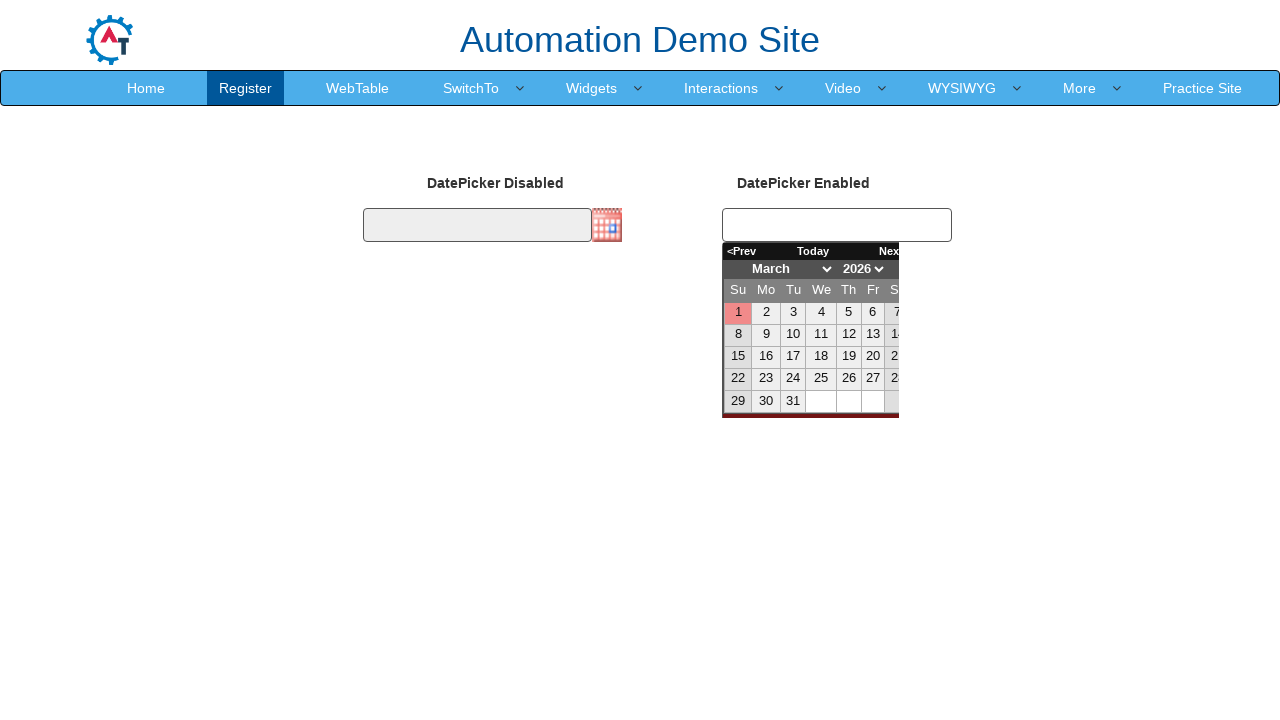

Selected the 19th day from the calendar at (849, 357) on .datepick tbody td a:text('19')
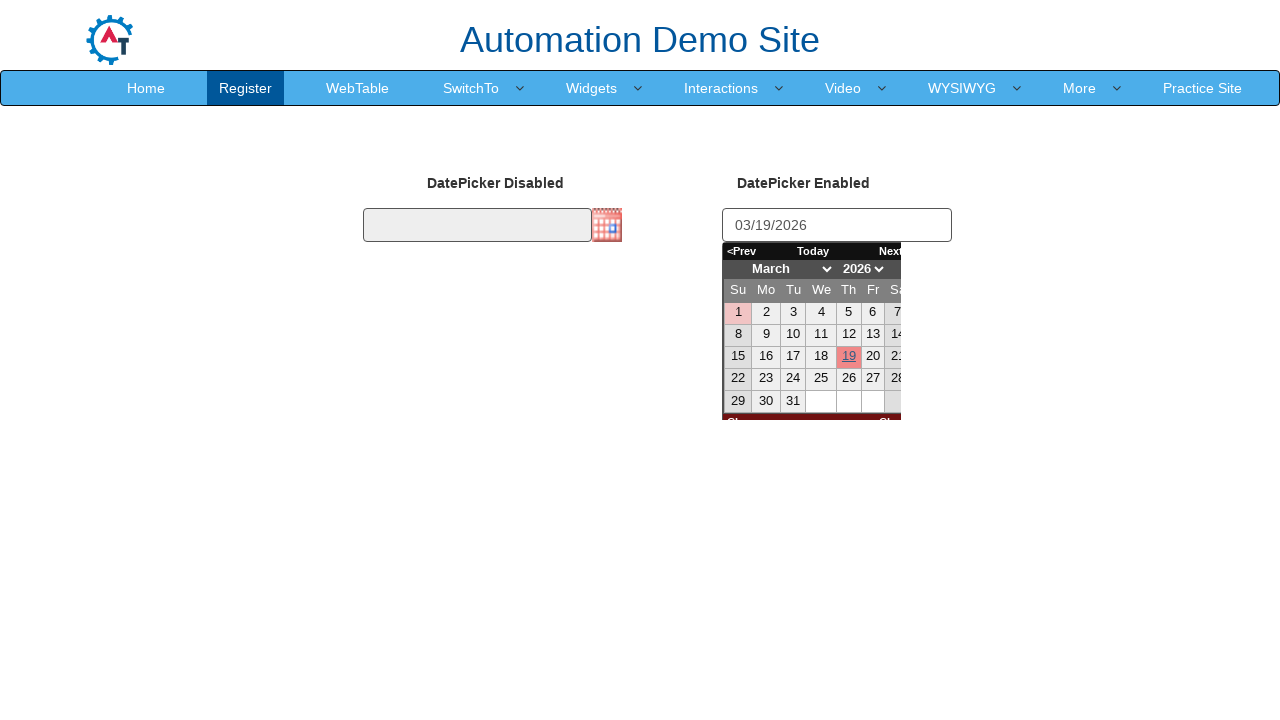

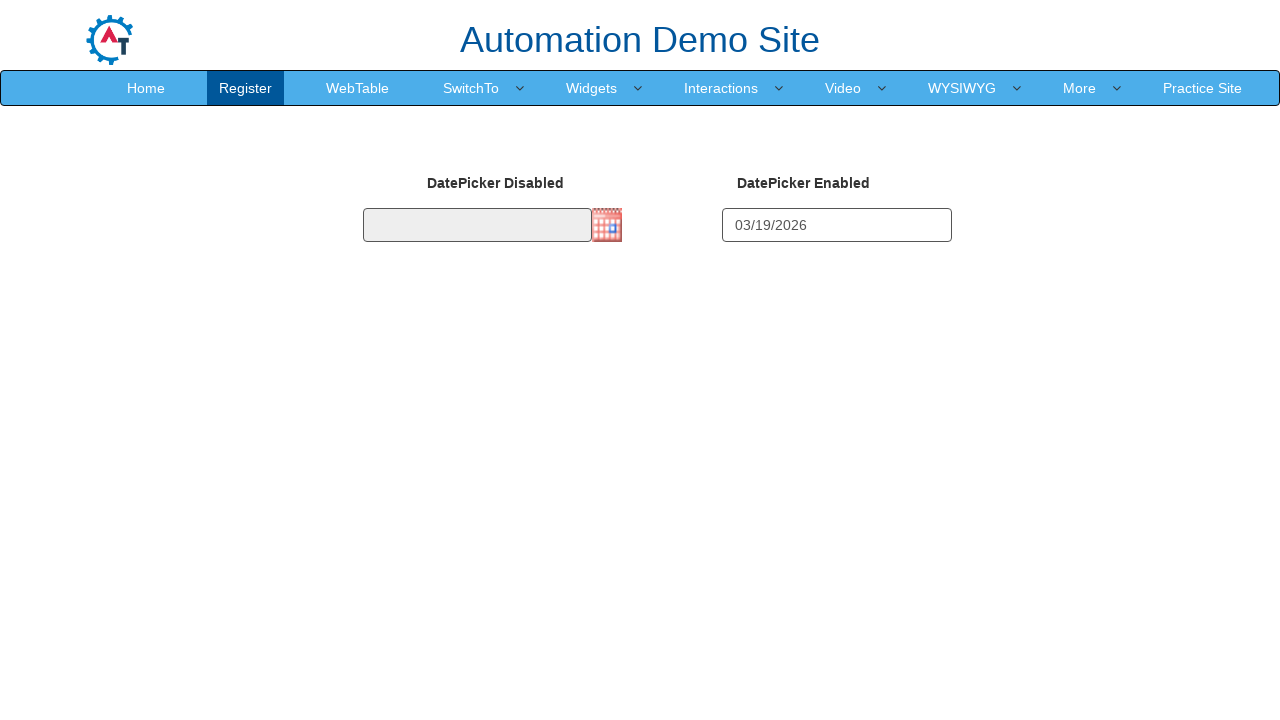